Tests handling of an entry advertisement modal popup by waiting for it to appear and clicking the close button in the modal footer.

Starting URL: http://the-internet.herokuapp.com/entry_ad

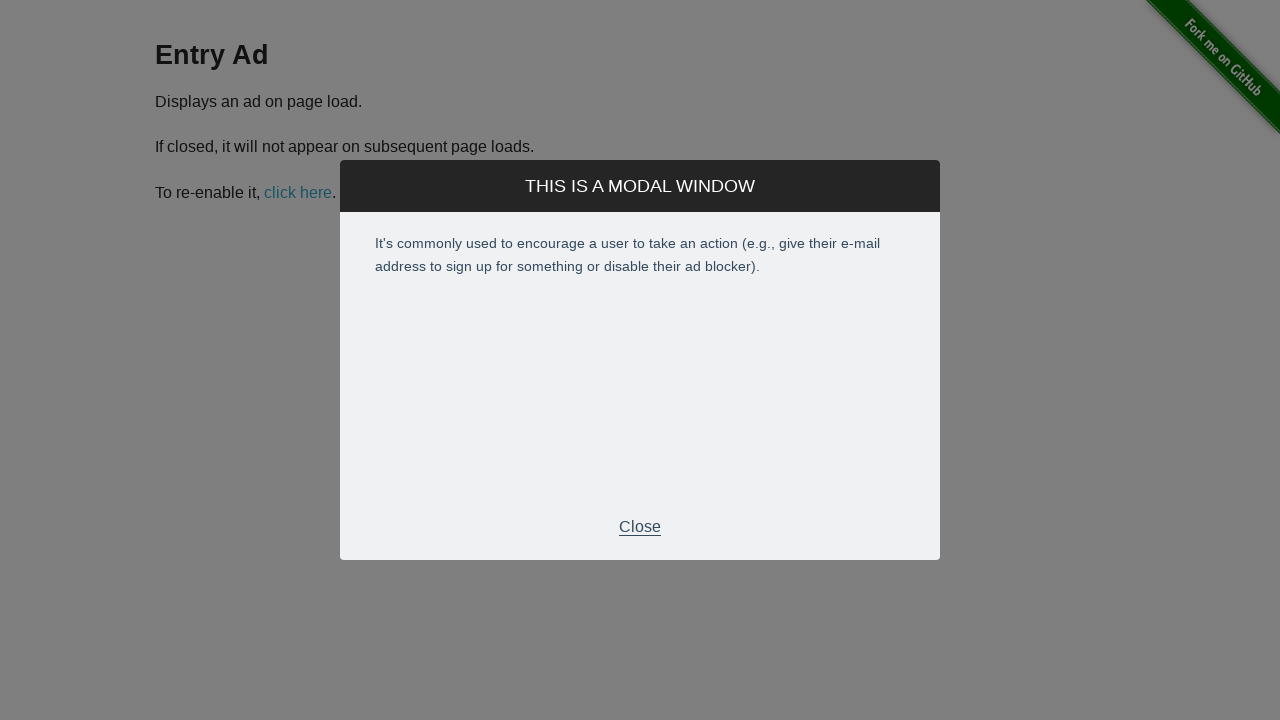

Entry advertisement modal appeared and became visible
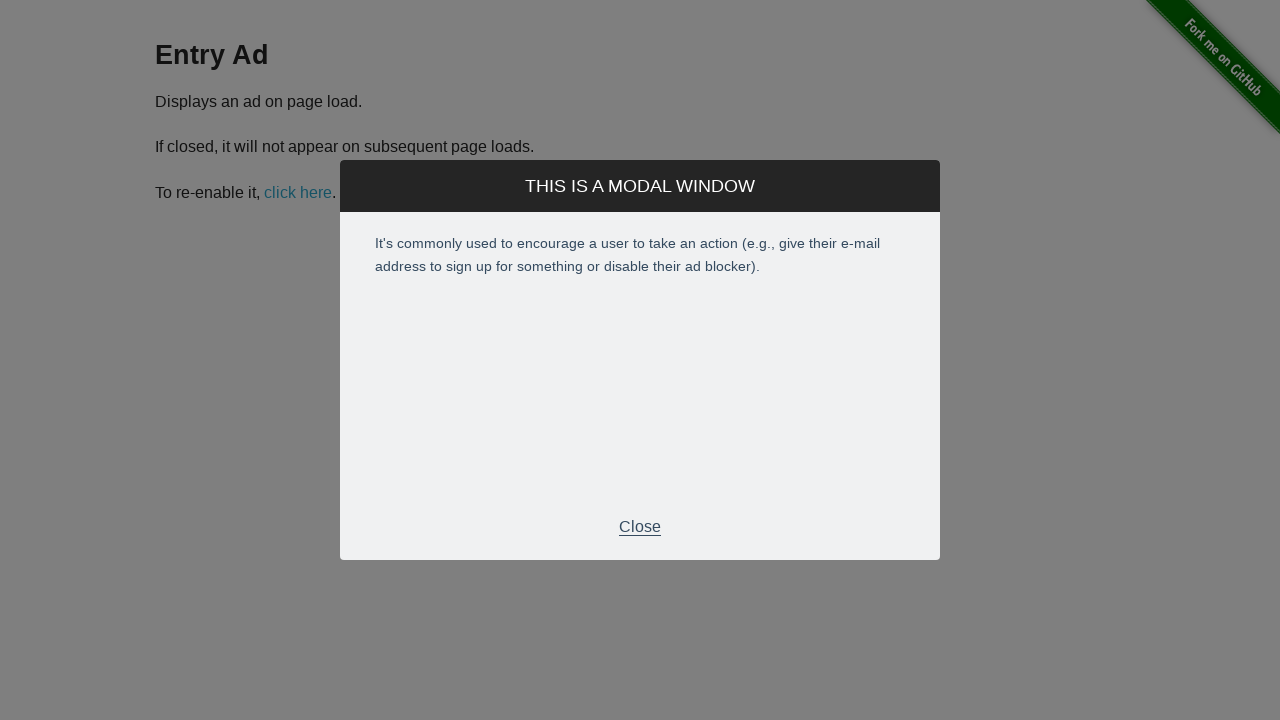

Clicked the close button in the modal footer at (640, 527) on .modal-footer
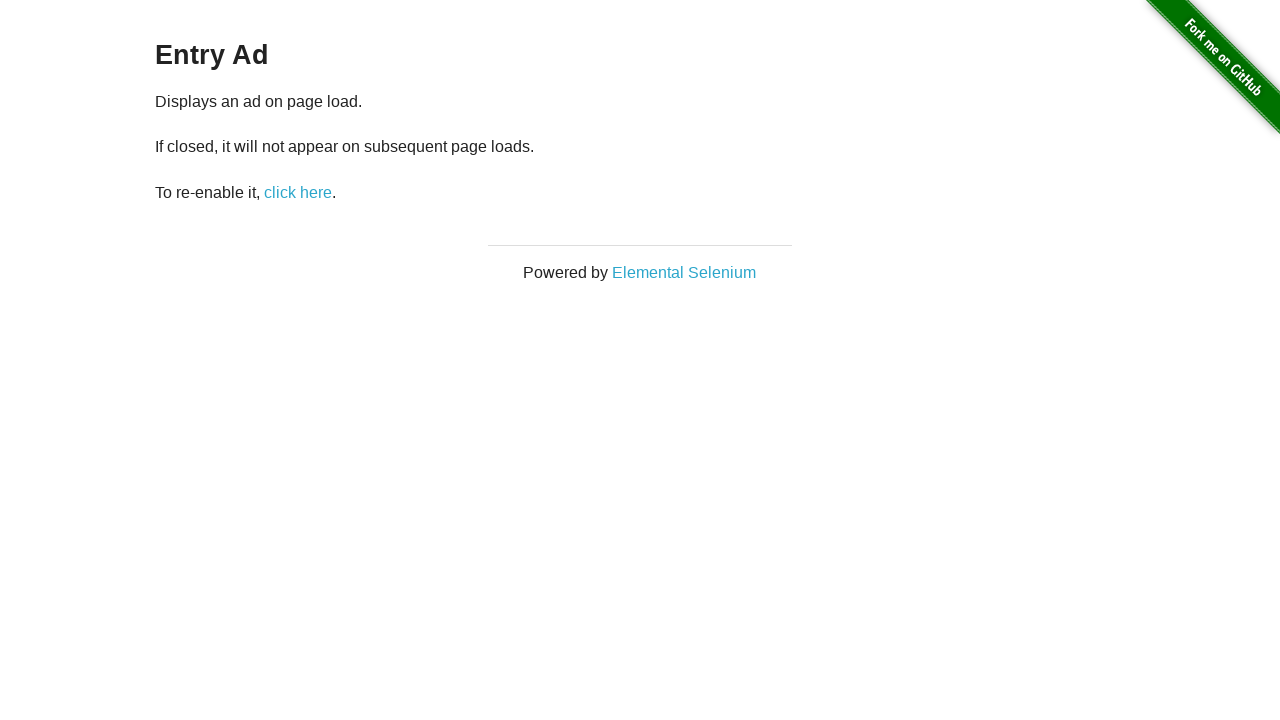

Modal closed and is no longer visible
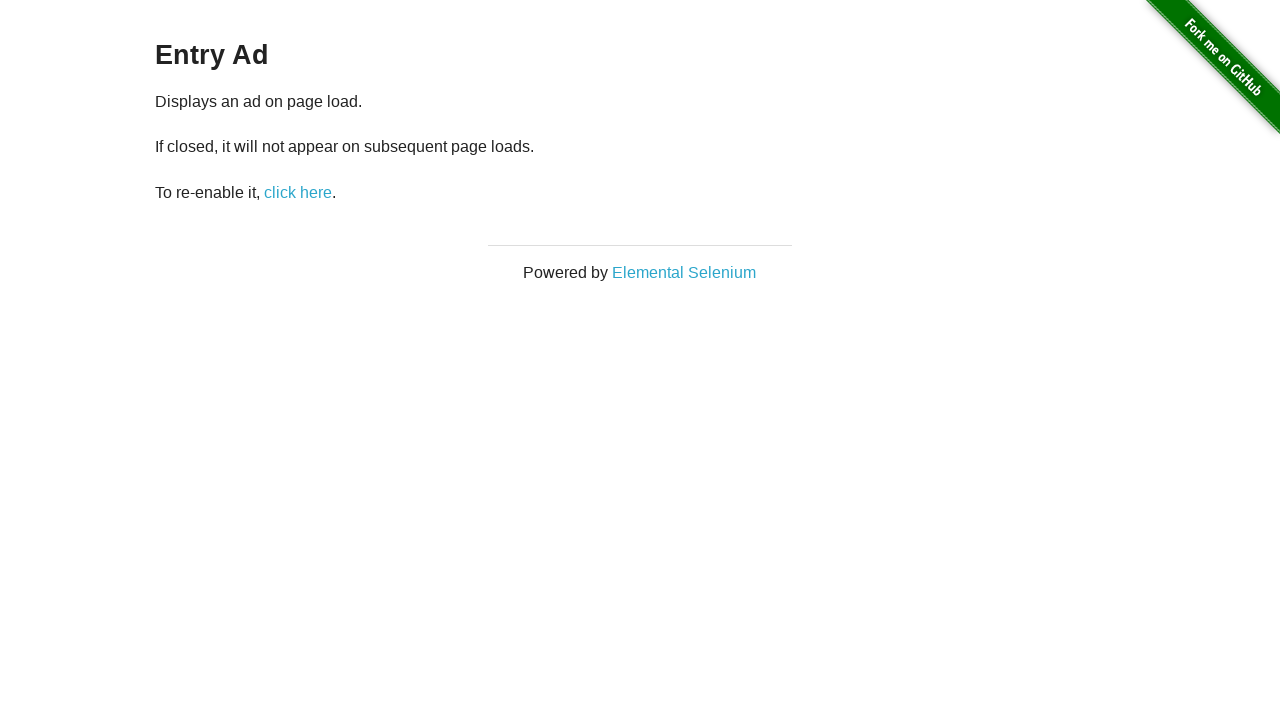

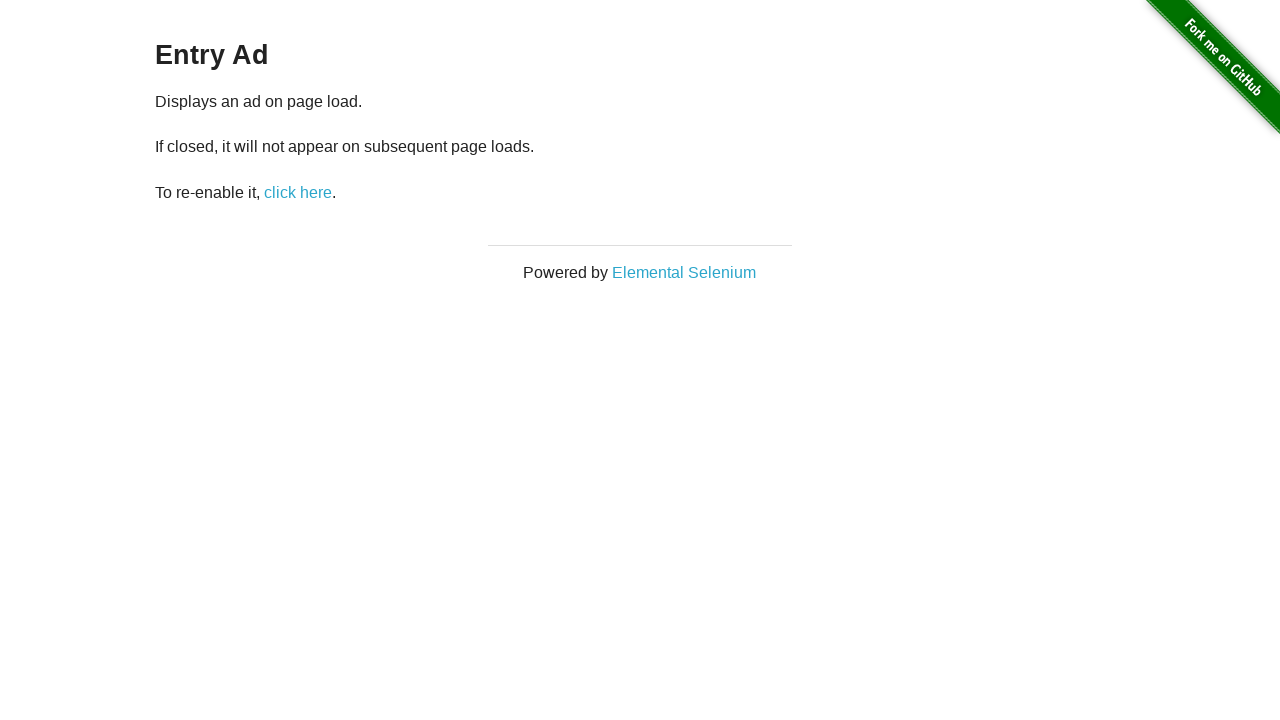